Navigates to BrowserLeaks IP detection page and verifies the page title is retrieved

Starting URL: https://browserleaks.com/ip

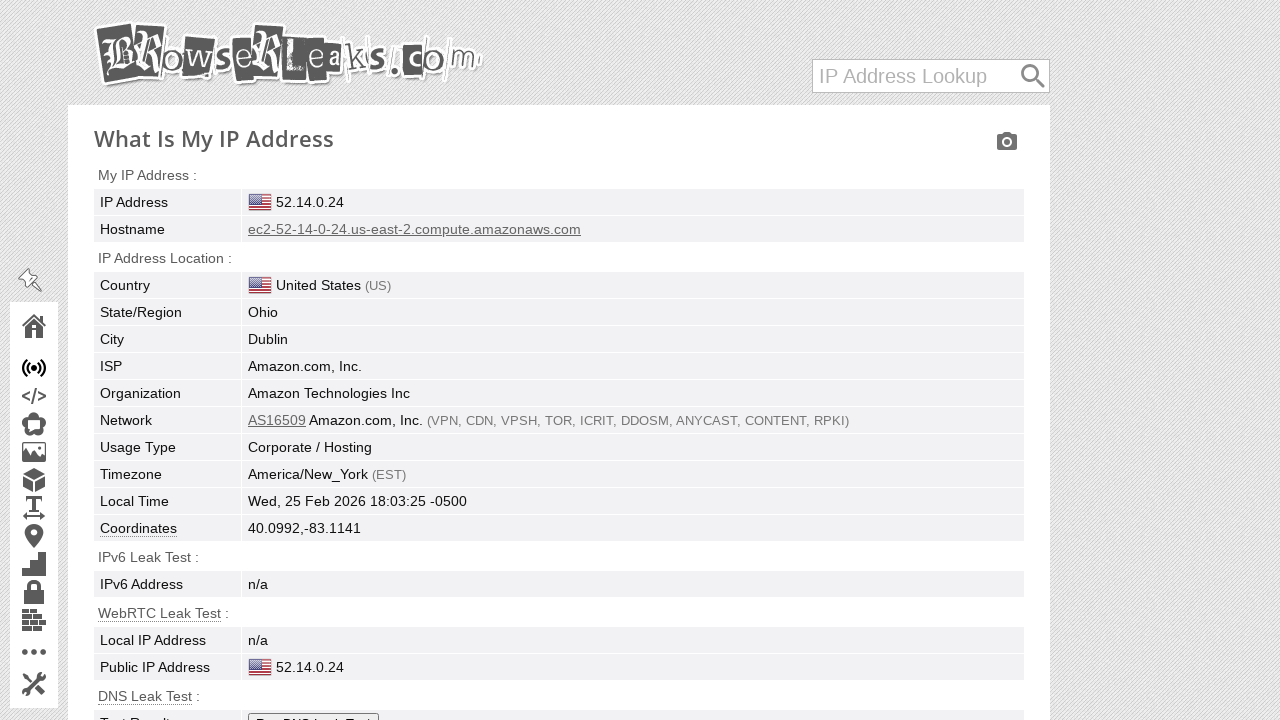

Navigated to BrowserLeaks IP detection page
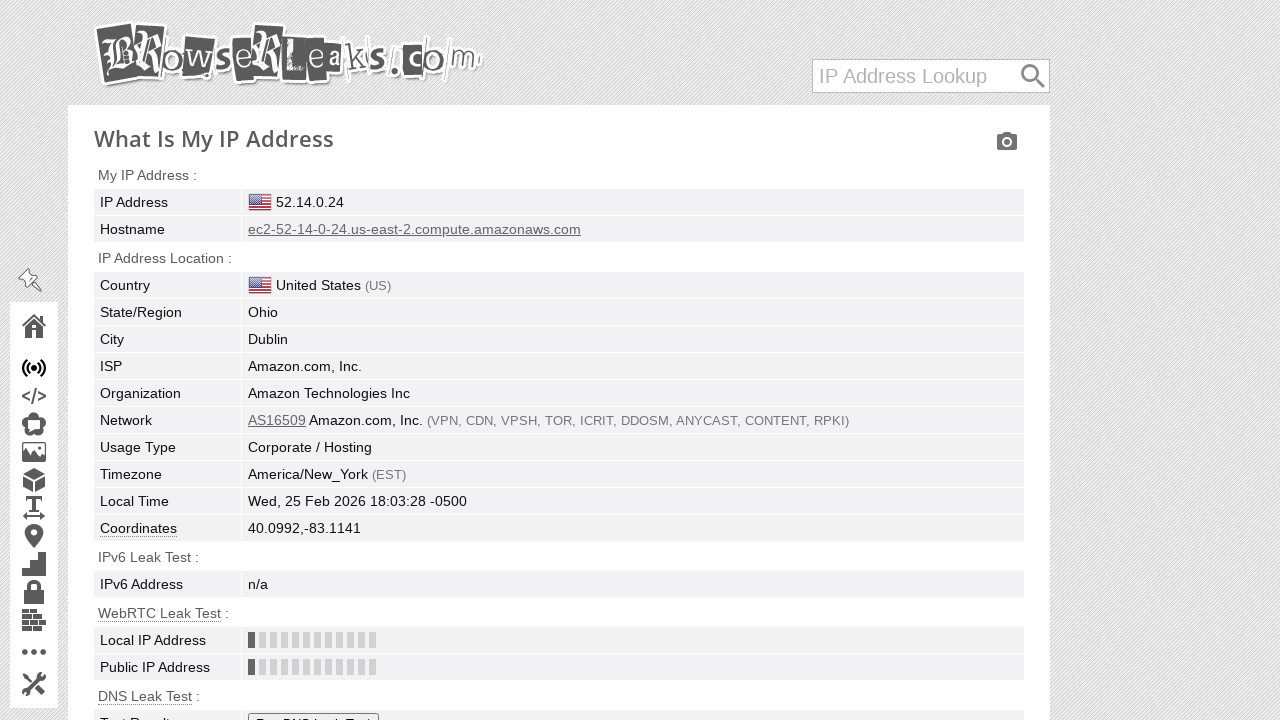

Retrieved page title: My IP Address - BrowserLeaks
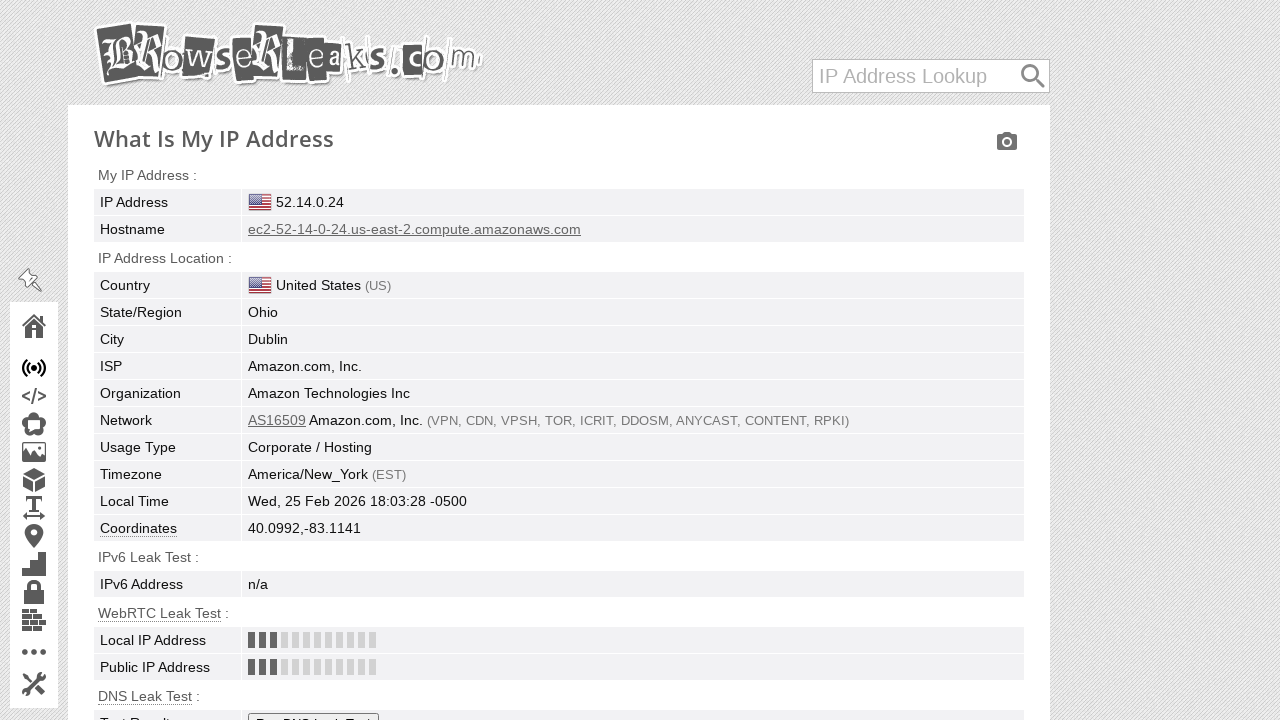

Verified page title is not None
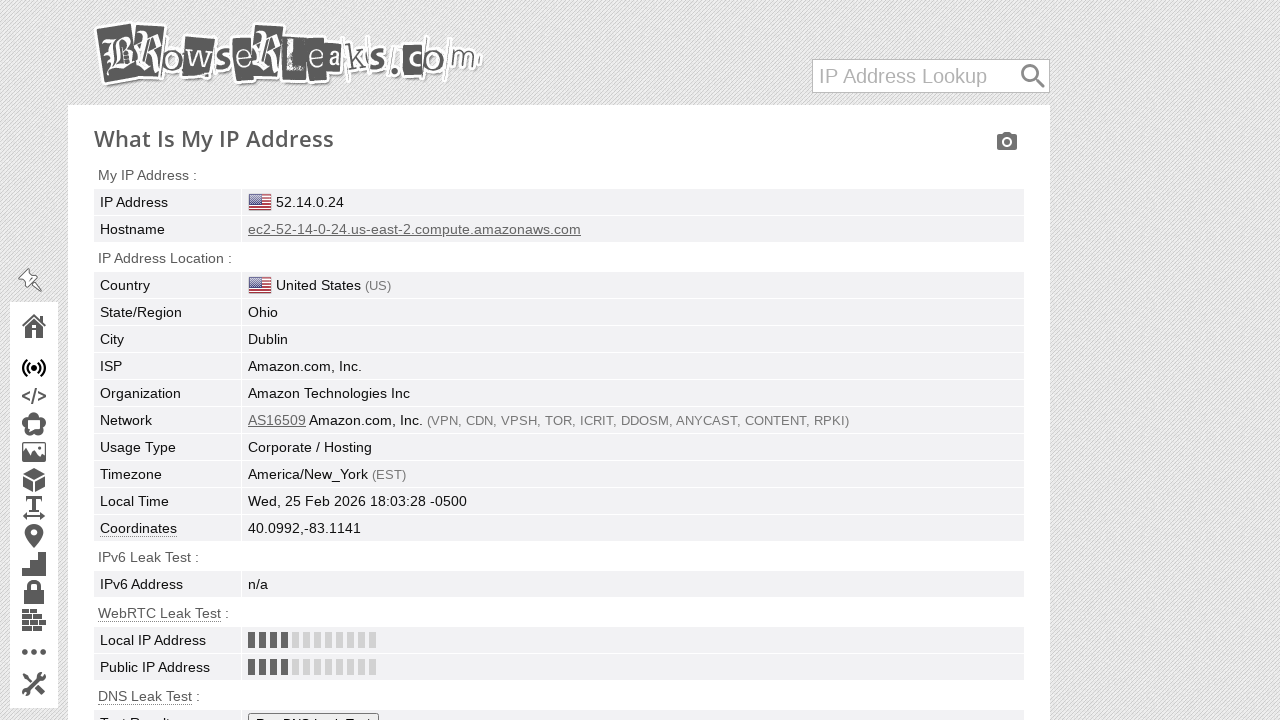

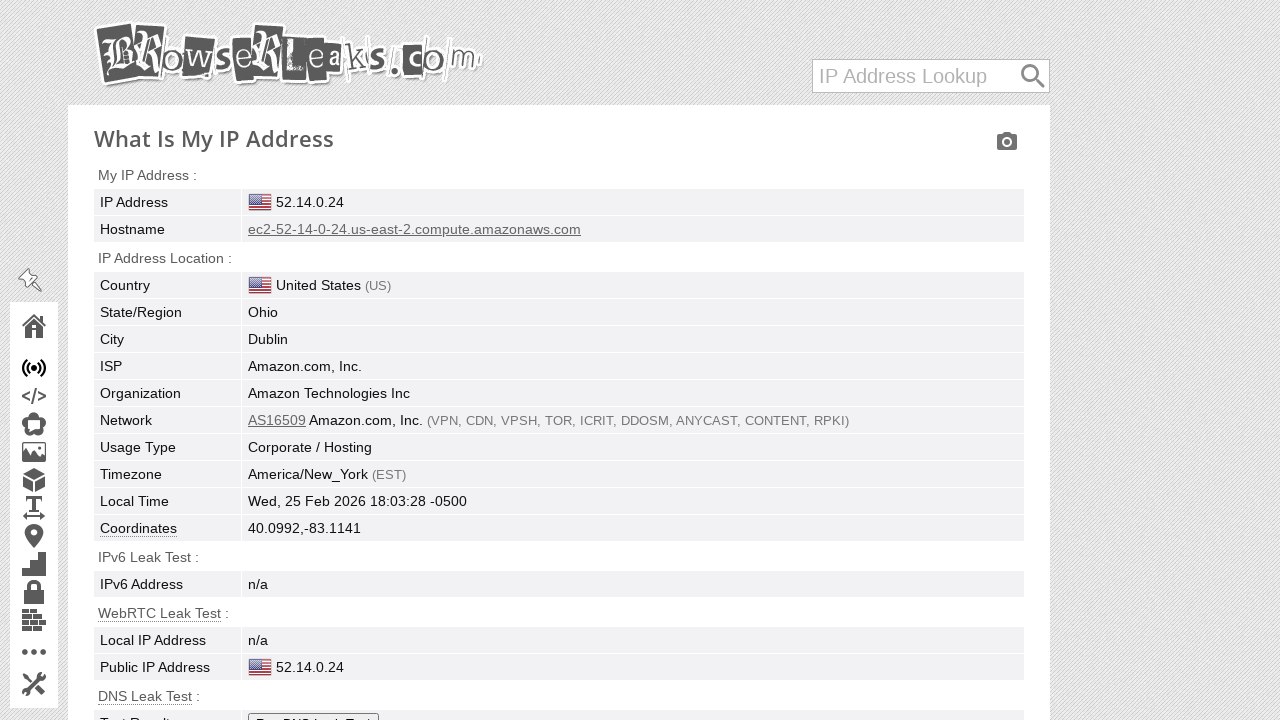